Tests checkbox functionality on W3Schools by switching to an iframe, selecting three vehicle checkboxes, and submitting the form

Starting URL: https://www.w3schools.com/tags/tryit.asp?filename=tryhtml5_input_type_checkbox

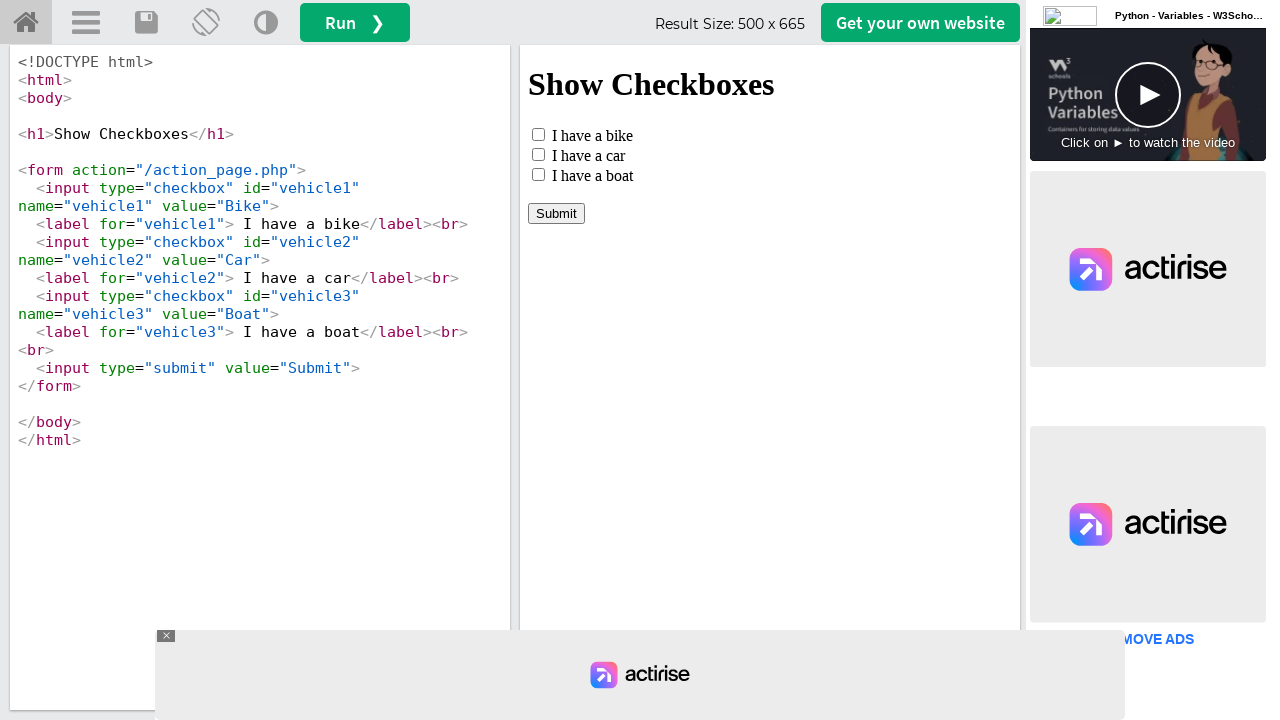

Located iframe containing checkbox form
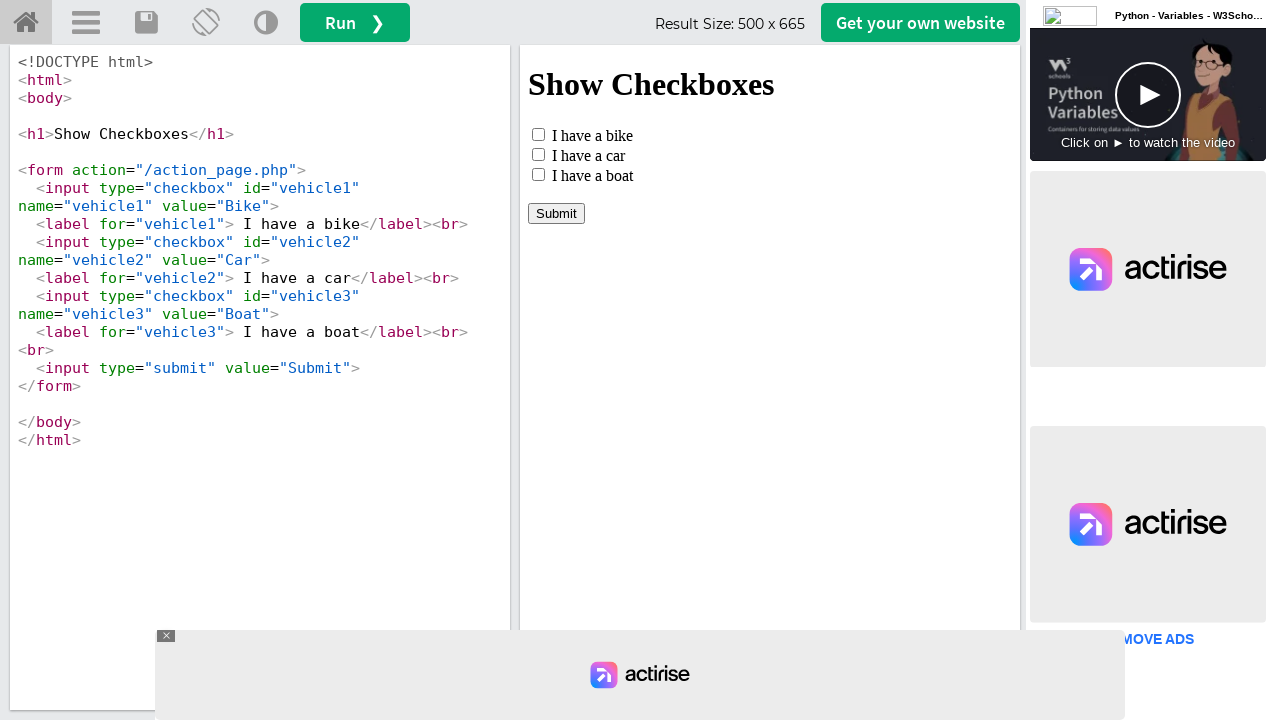

Clicked first vehicle checkbox (vehicle1) at (538, 134) on #iframeResult >> internal:control=enter-frame >> #vehicle1
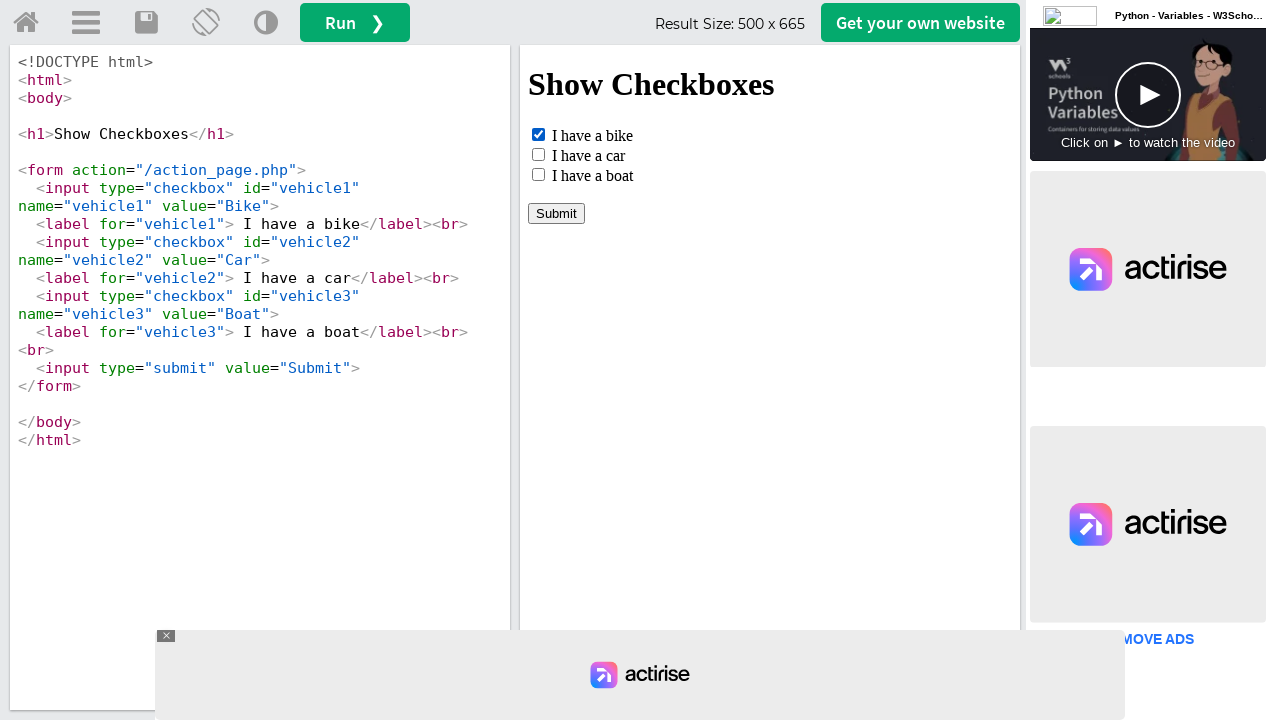

Clicked second vehicle checkbox (vehicle2) at (538, 154) on #iframeResult >> internal:control=enter-frame >> #vehicle2
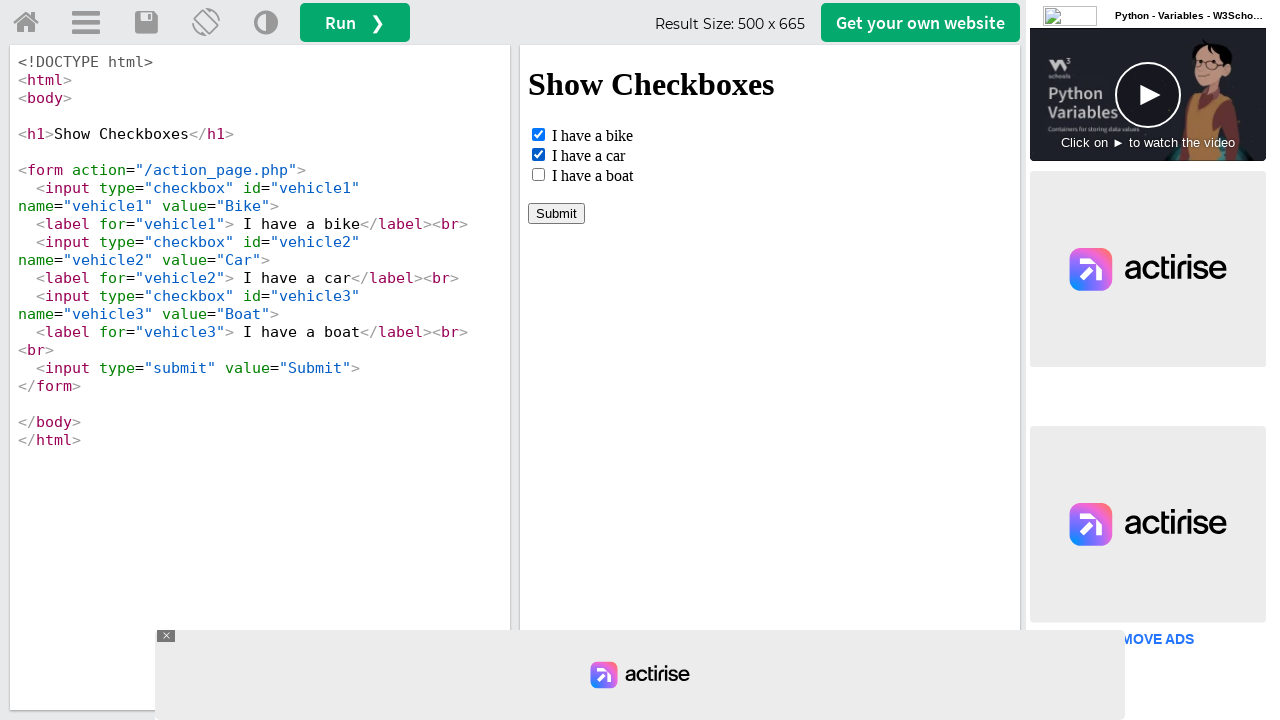

Clicked third vehicle checkbox (vehicle3) at (538, 174) on #iframeResult >> internal:control=enter-frame >> #vehicle3
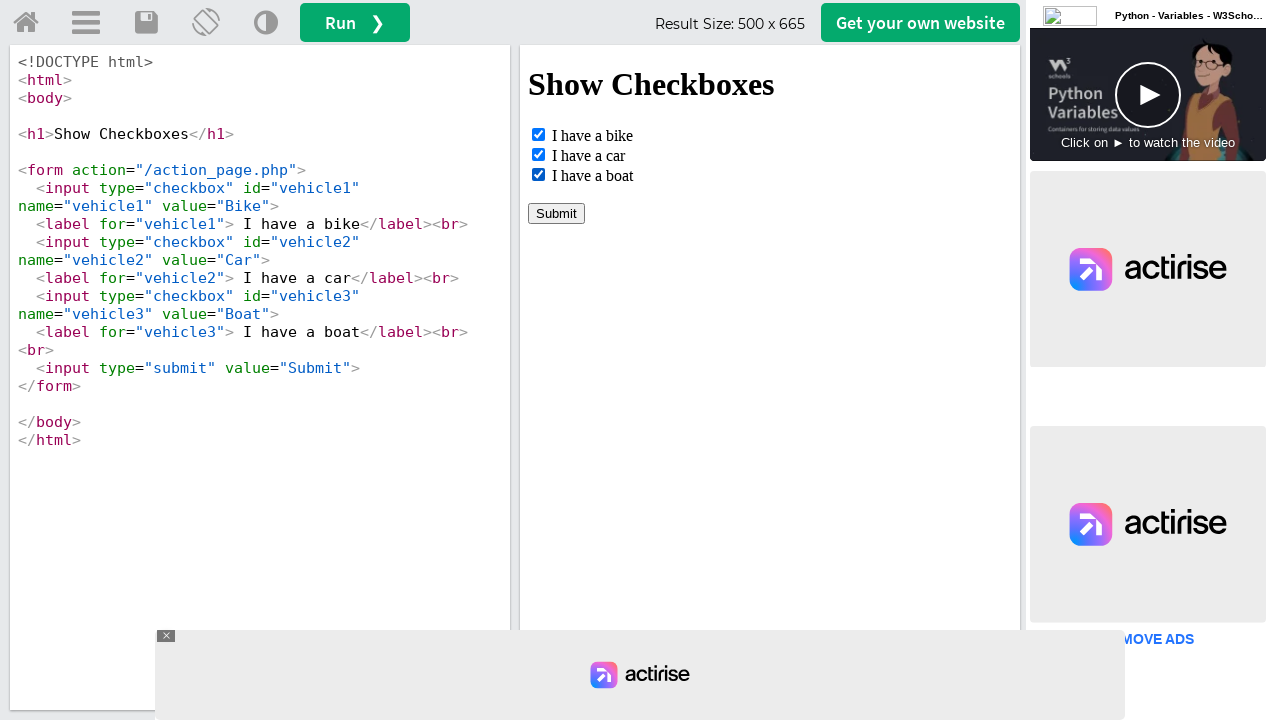

Clicked submit button to submit checkbox form at (556, 213) on #iframeResult >> internal:control=enter-frame >> input[type='submit'][value='Sub
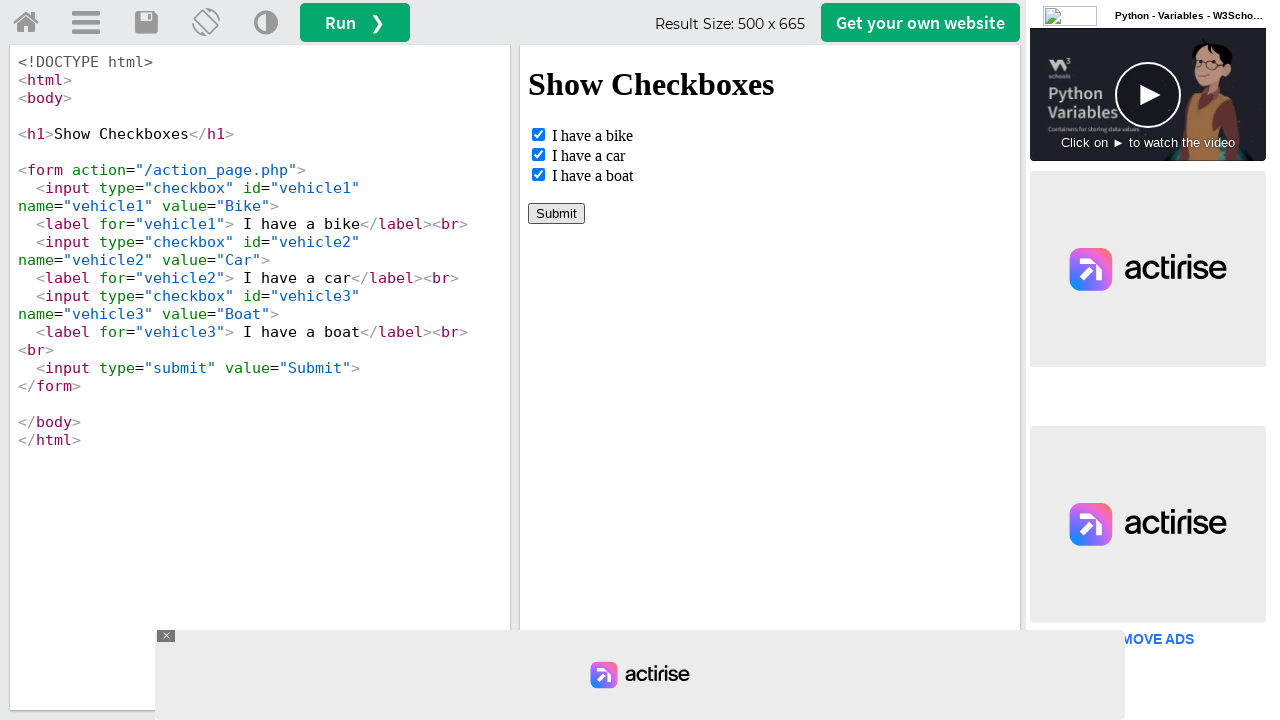

Form submission output displayed
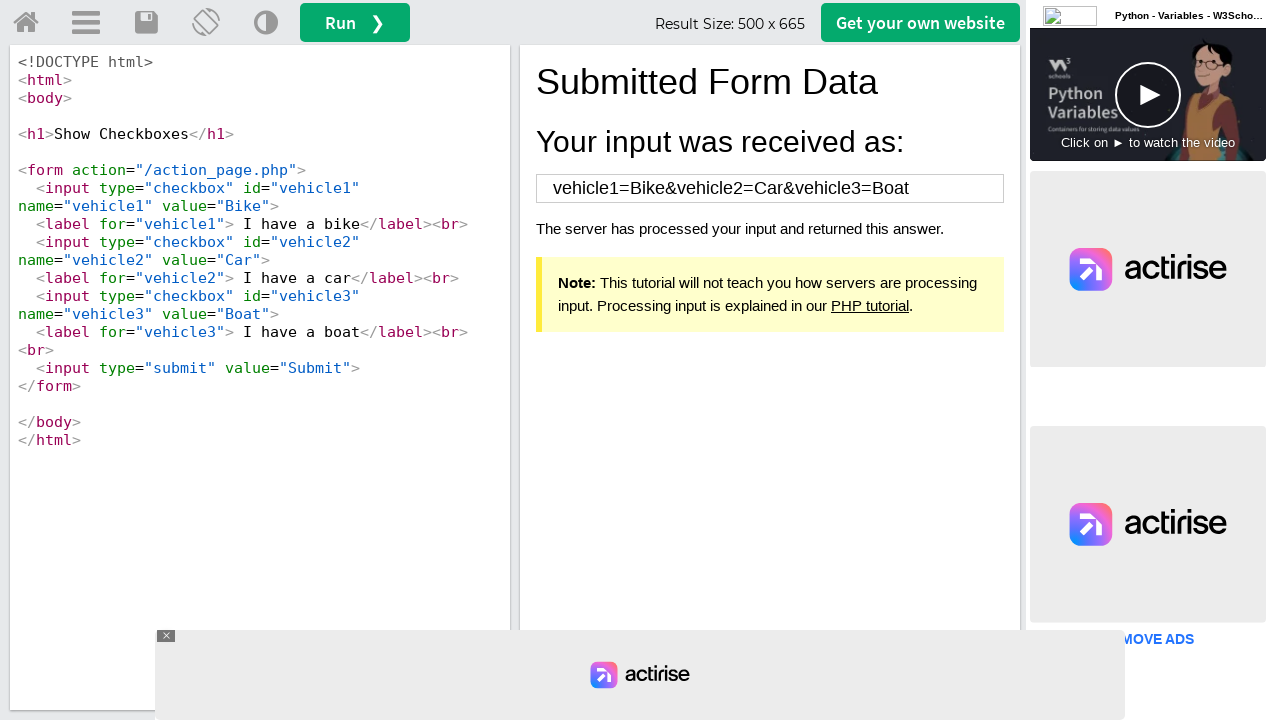

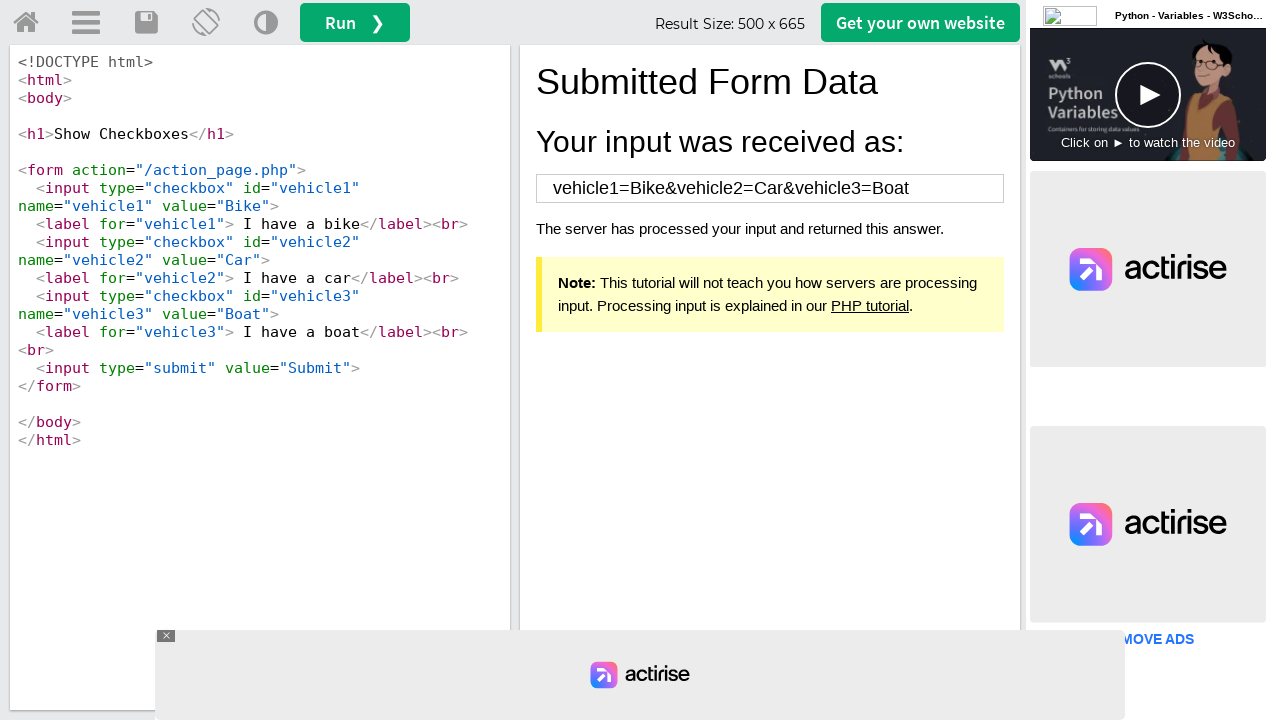